Navigates to a demo website, clicks on the "Demo Tables" link, and verifies that a data table with employee information loads successfully.

Starting URL: http://automationbykrishna.com/

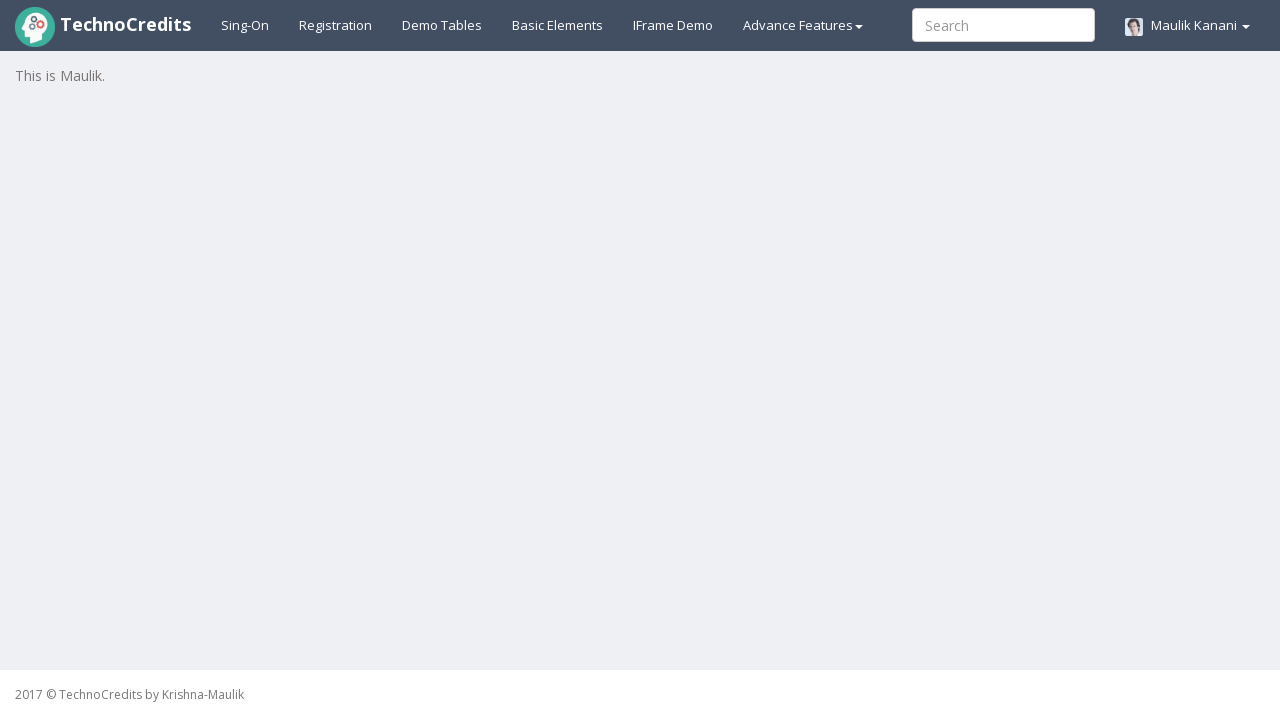

Navigated to http://automationbykrishna.com/
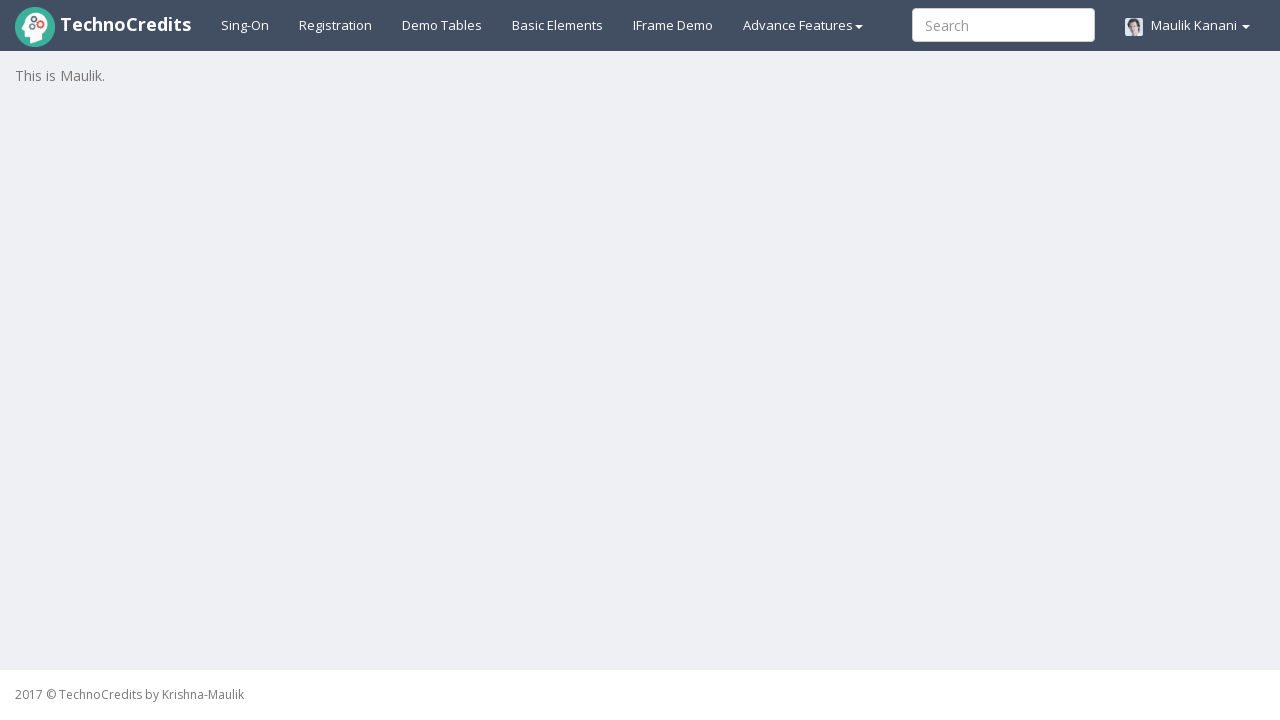

Clicked on the 'Demo Tables' link at (442, 25) on text=Demo Tables
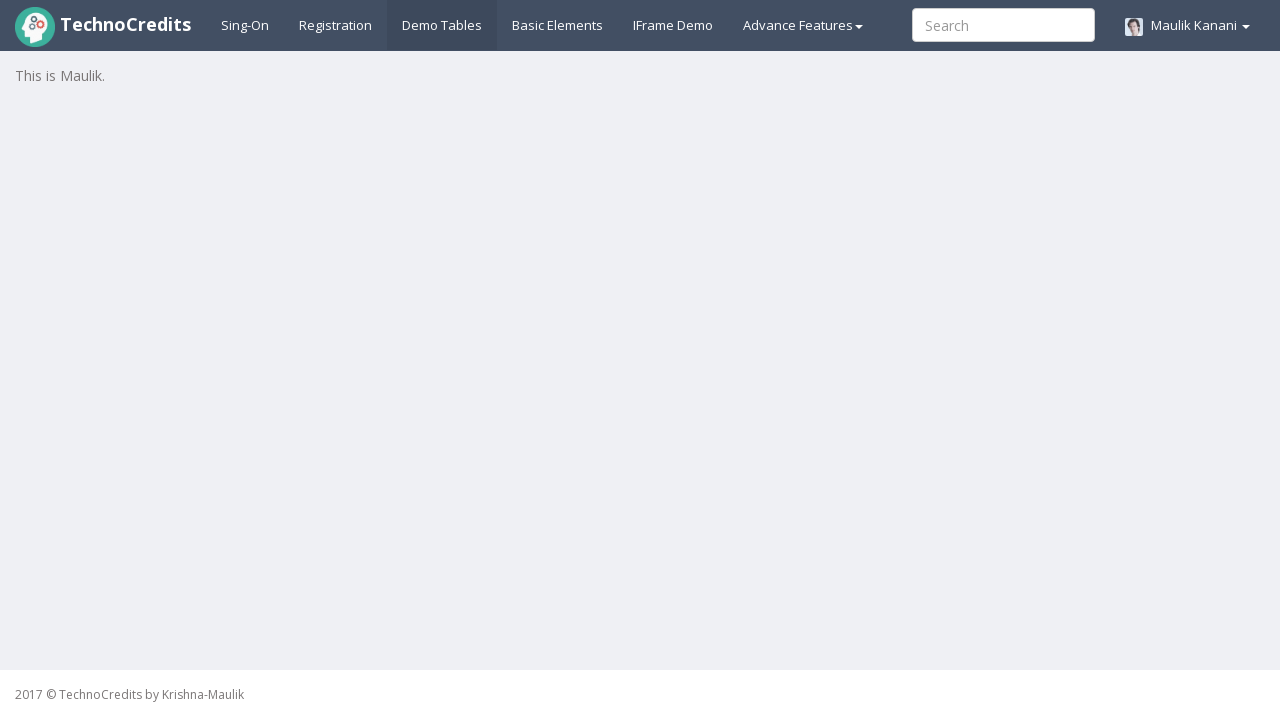

Employee data table with striped styling loaded successfully
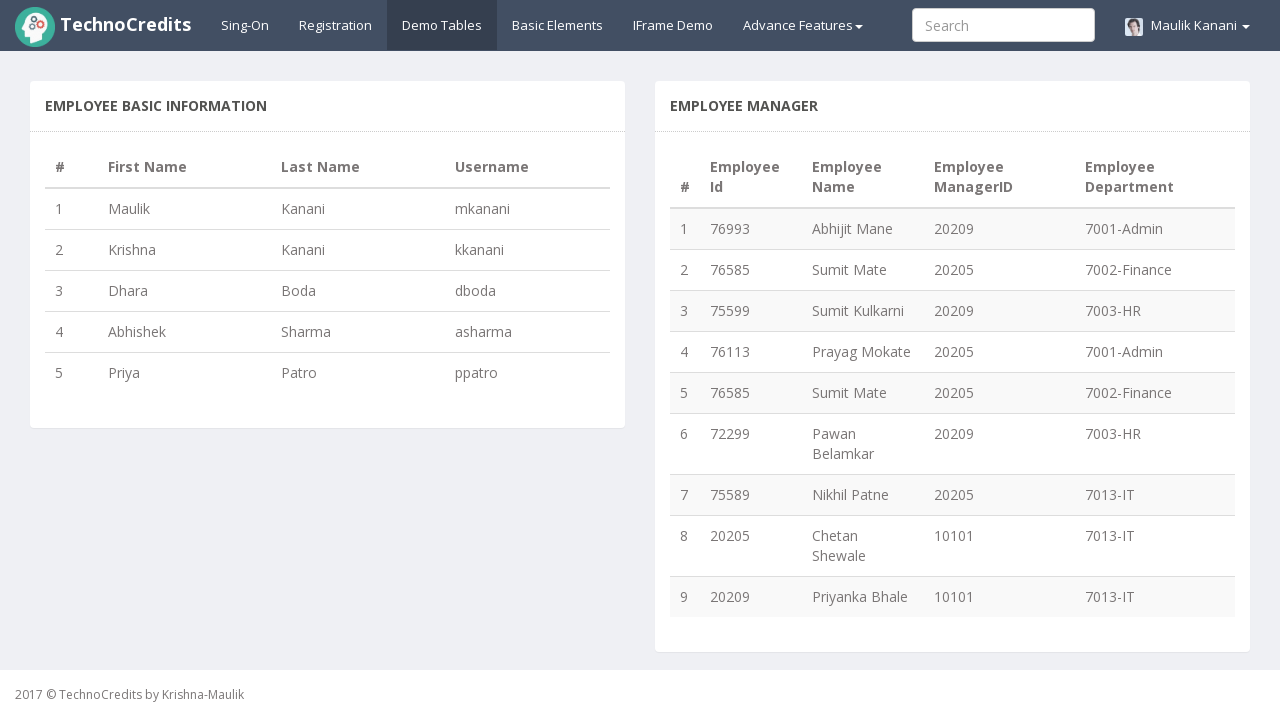

Located table rows containing employee information
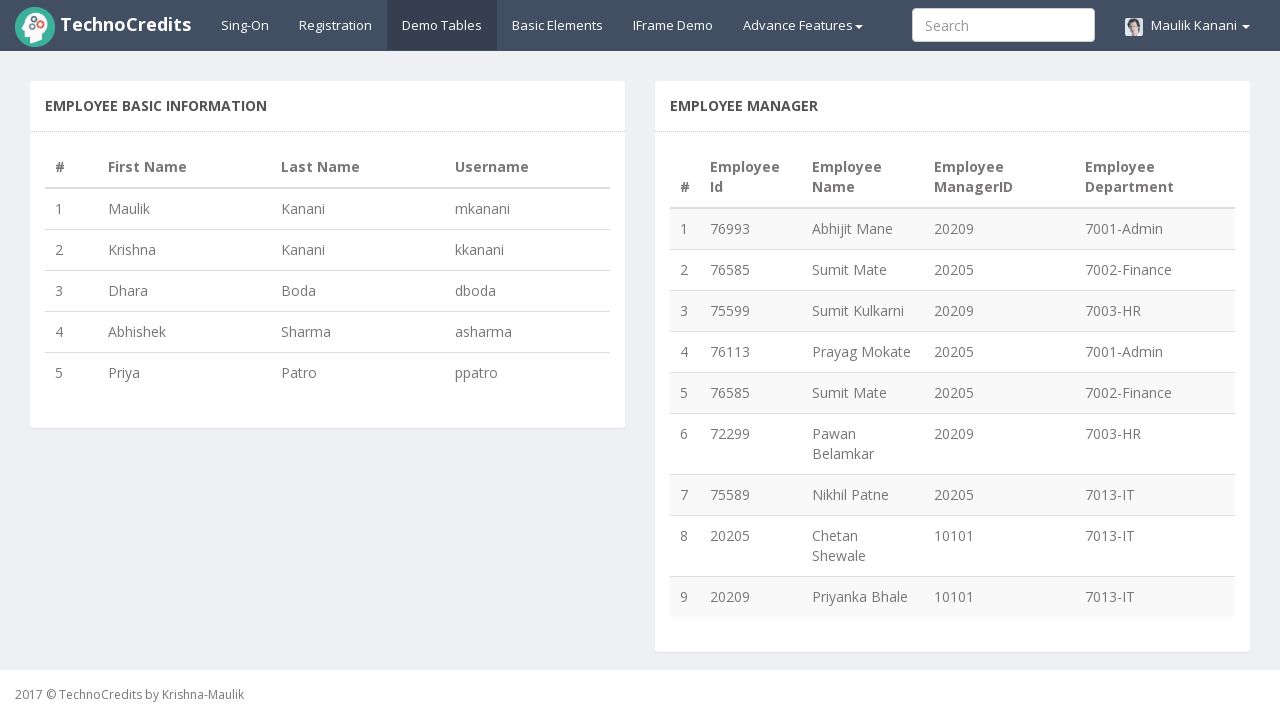

Verified first table row is visible and ready
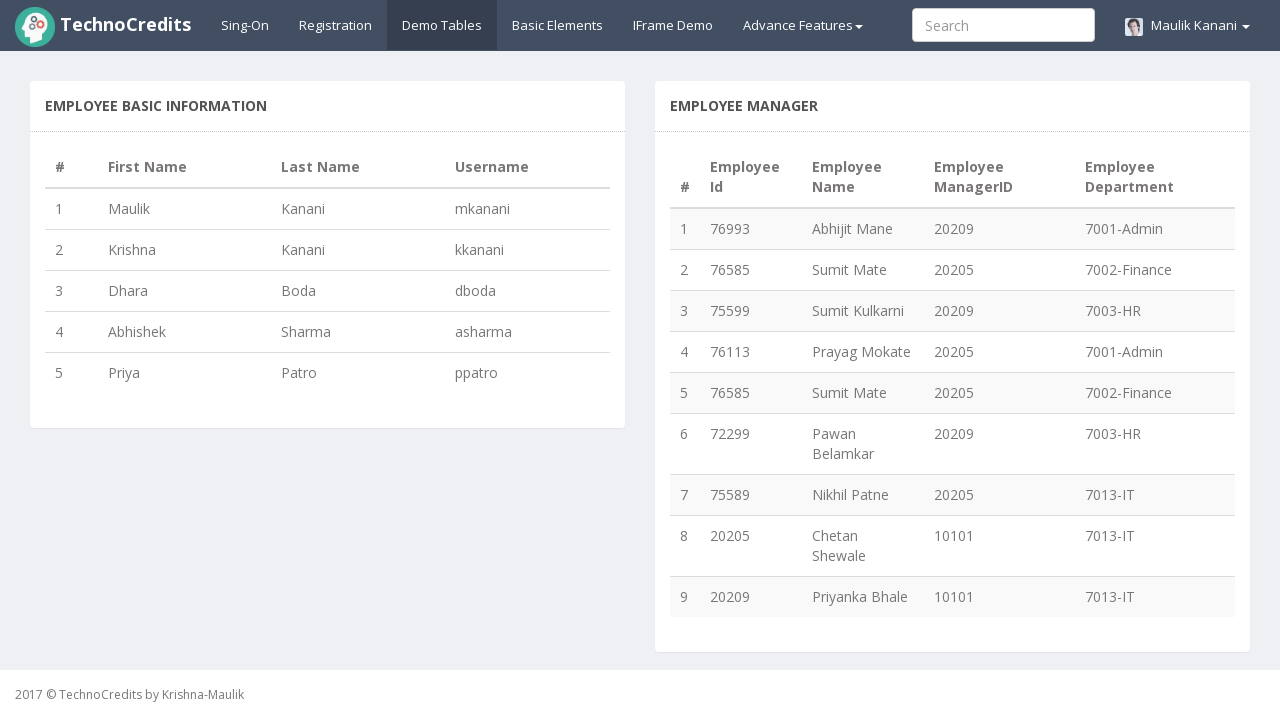

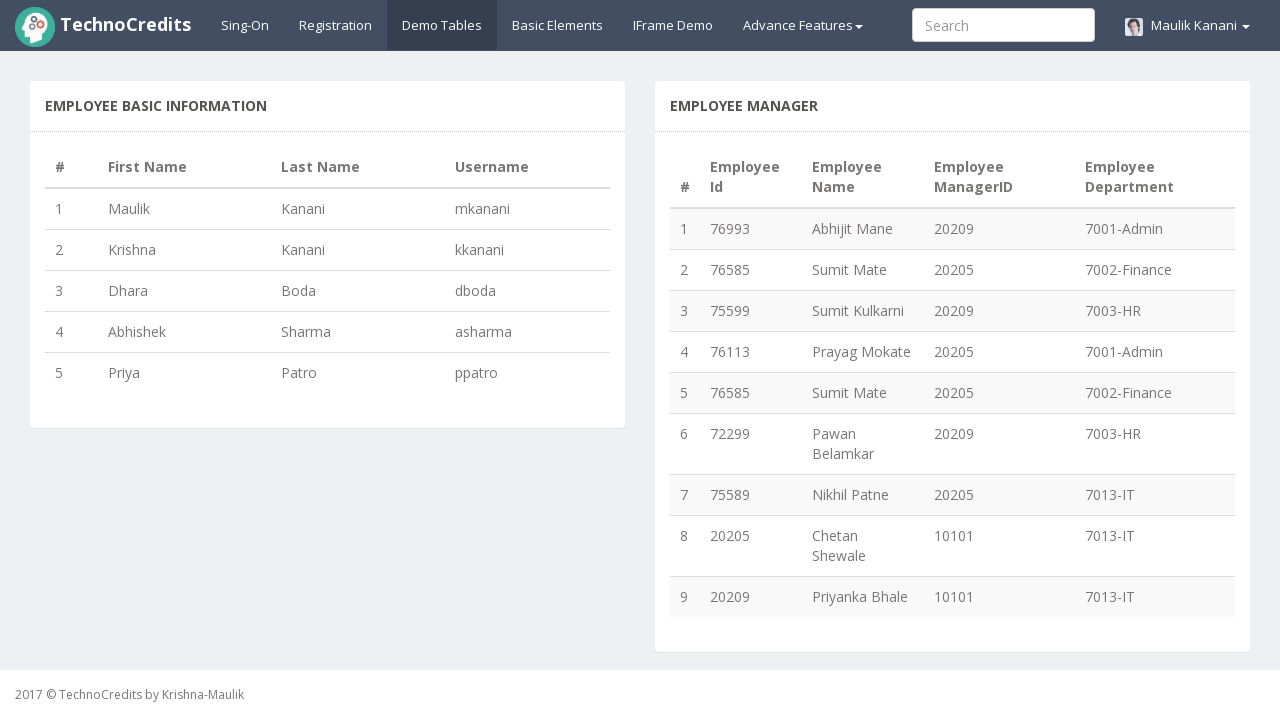